Navigates to a form page with dropdown menus and validates that the dropdown options are accessible

Starting URL: https://demoqa.com/select-menu

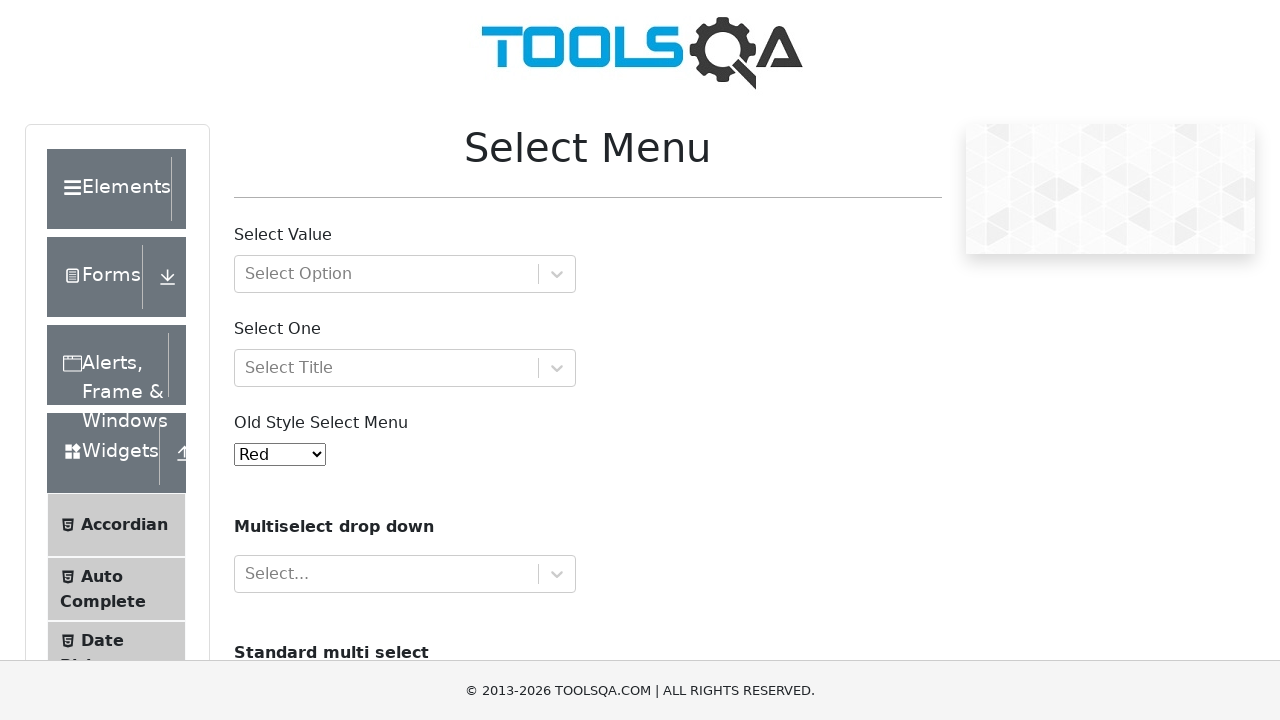

Scrolled down 350px to make dropdown visible
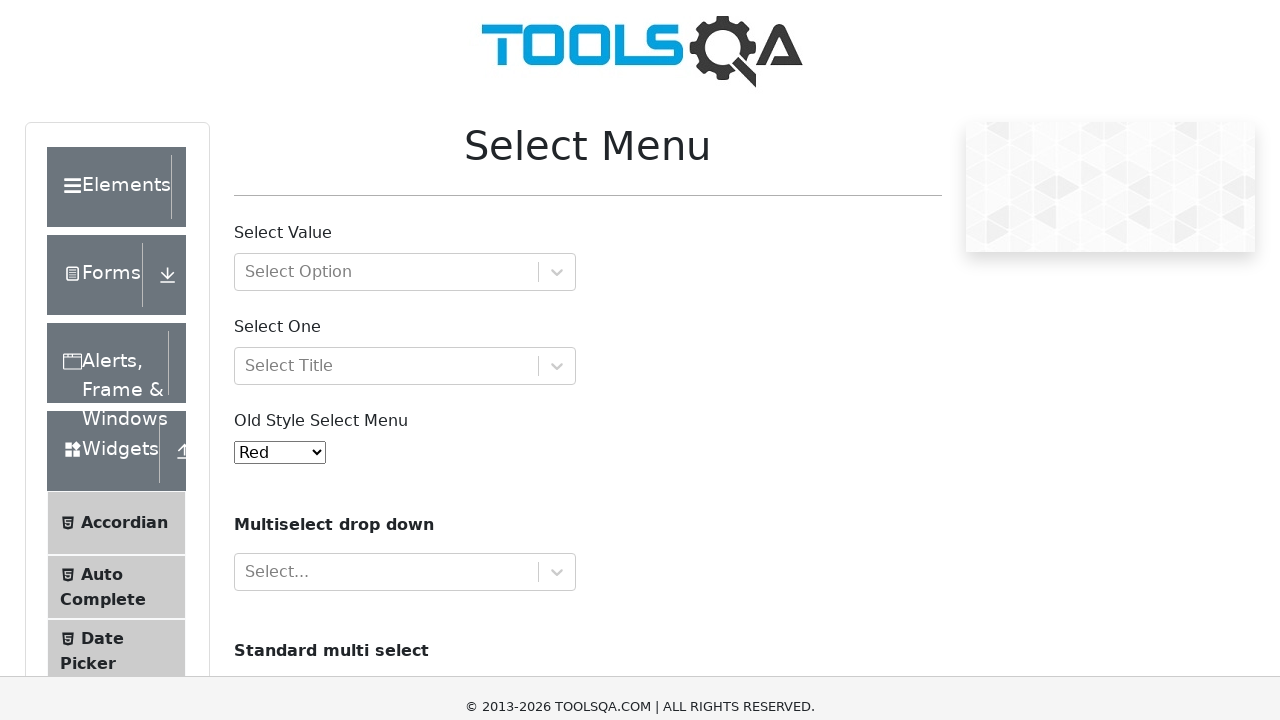

Waited for dropdown element with id 'oldSelectMenu' to be present
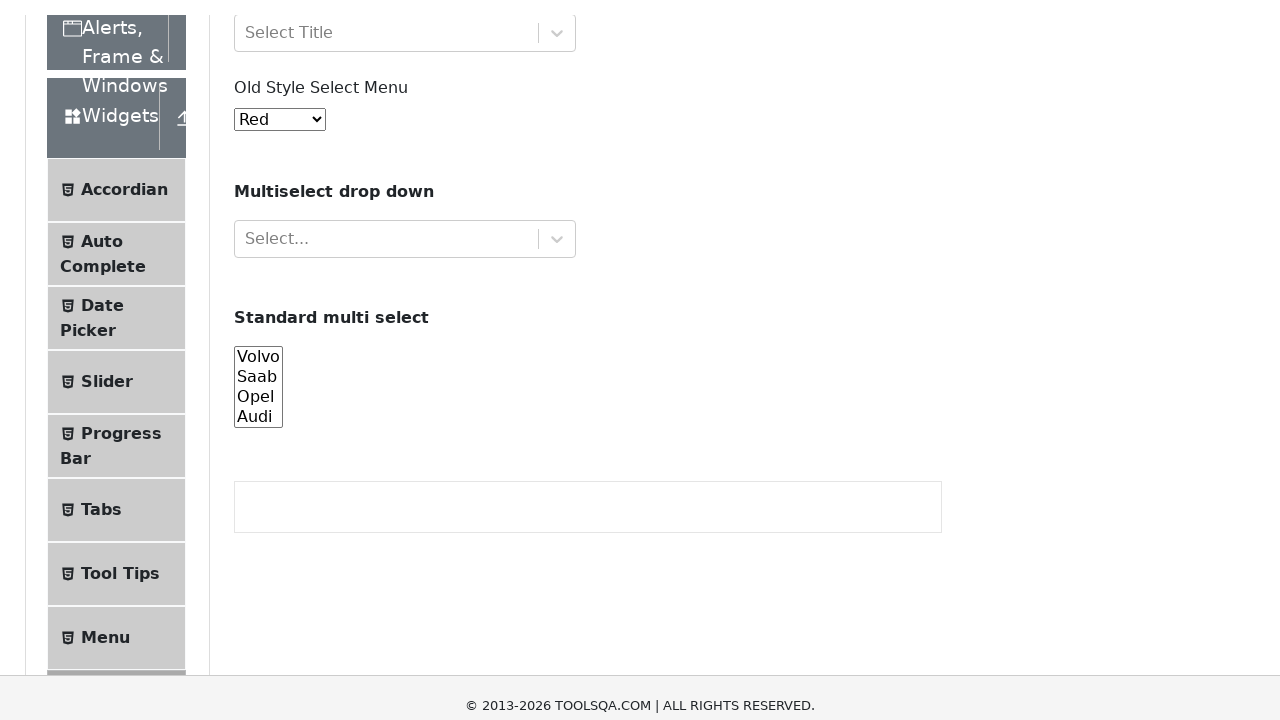

Located dropdown element with id 'oldSelectMenu'
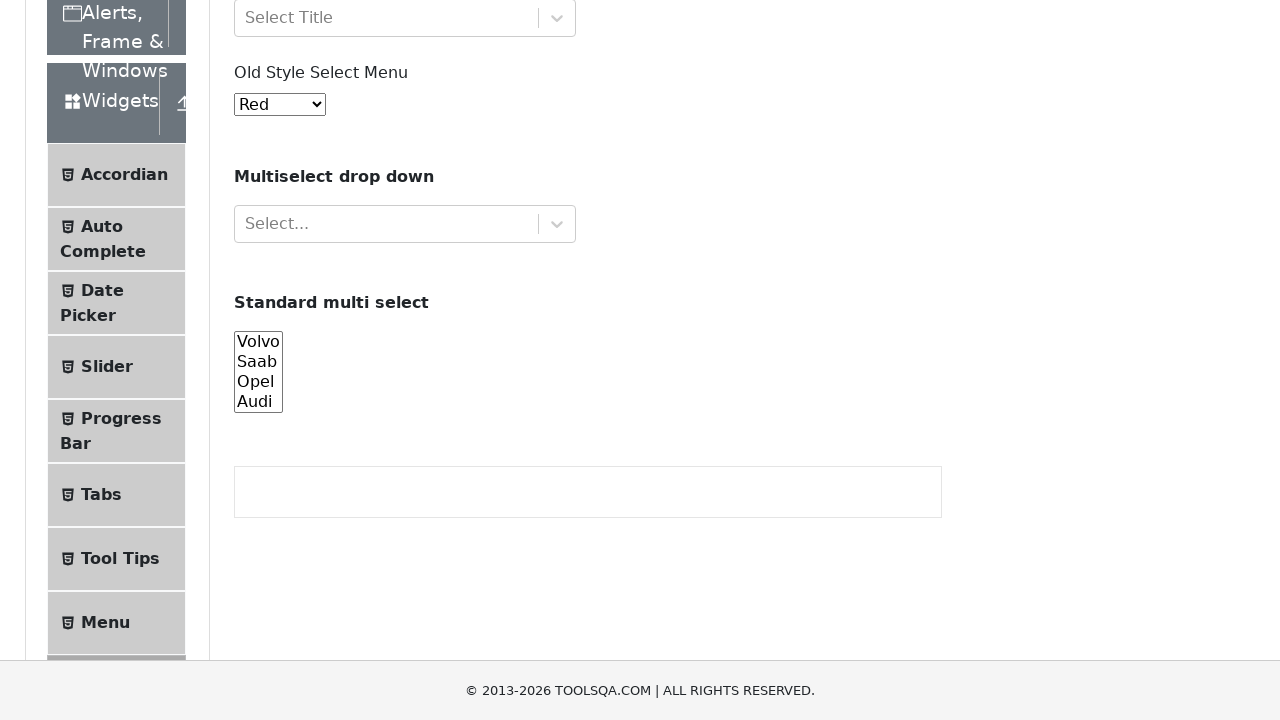

Retrieved all option elements from the dropdown
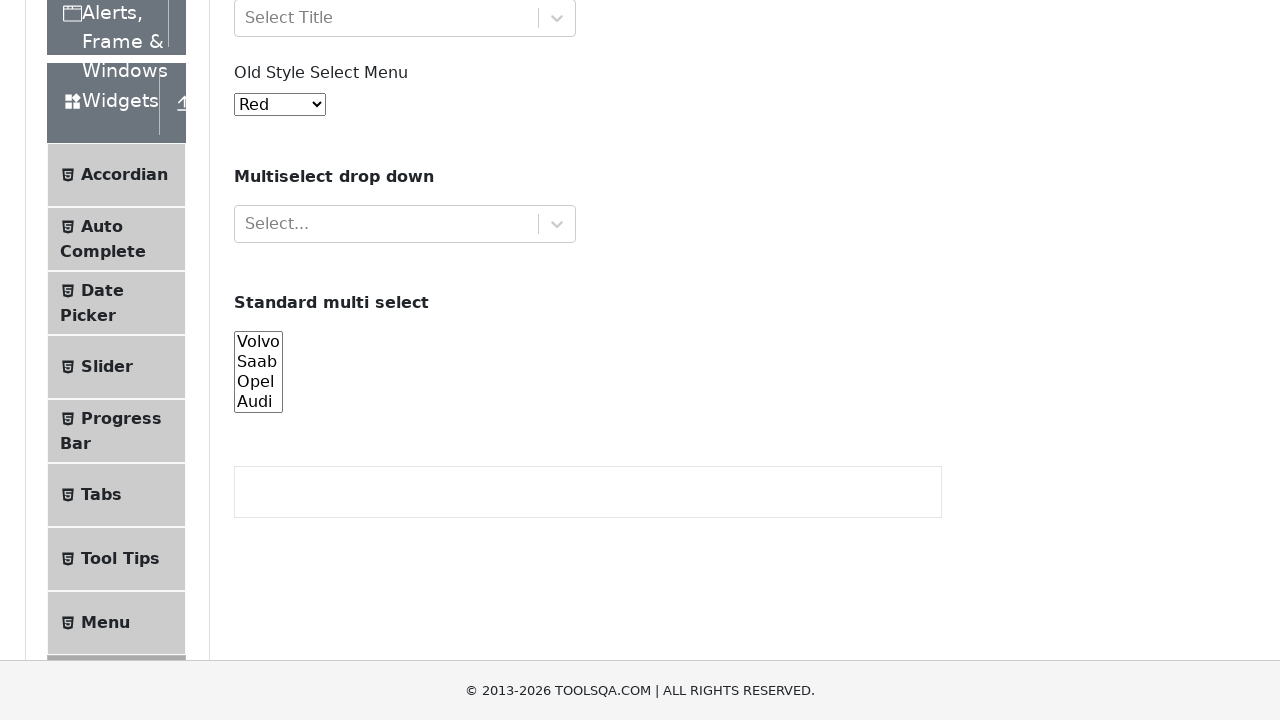

Validated dropdown contains 11 options
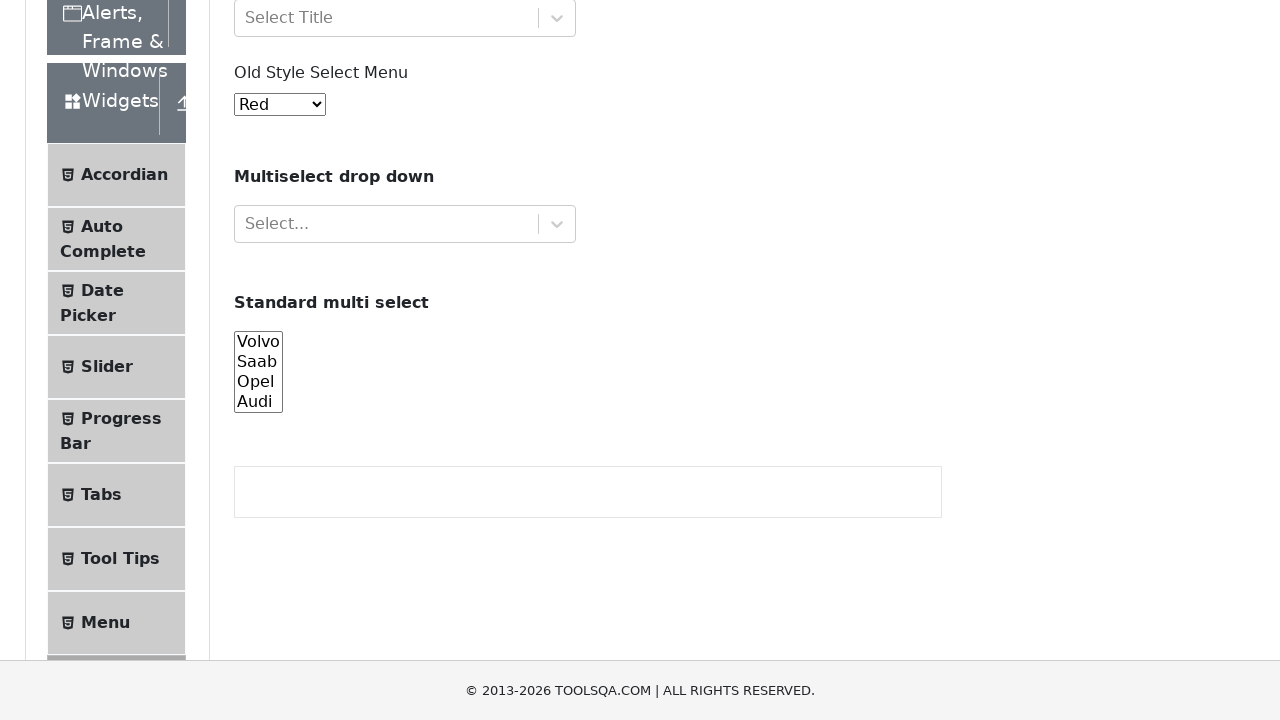

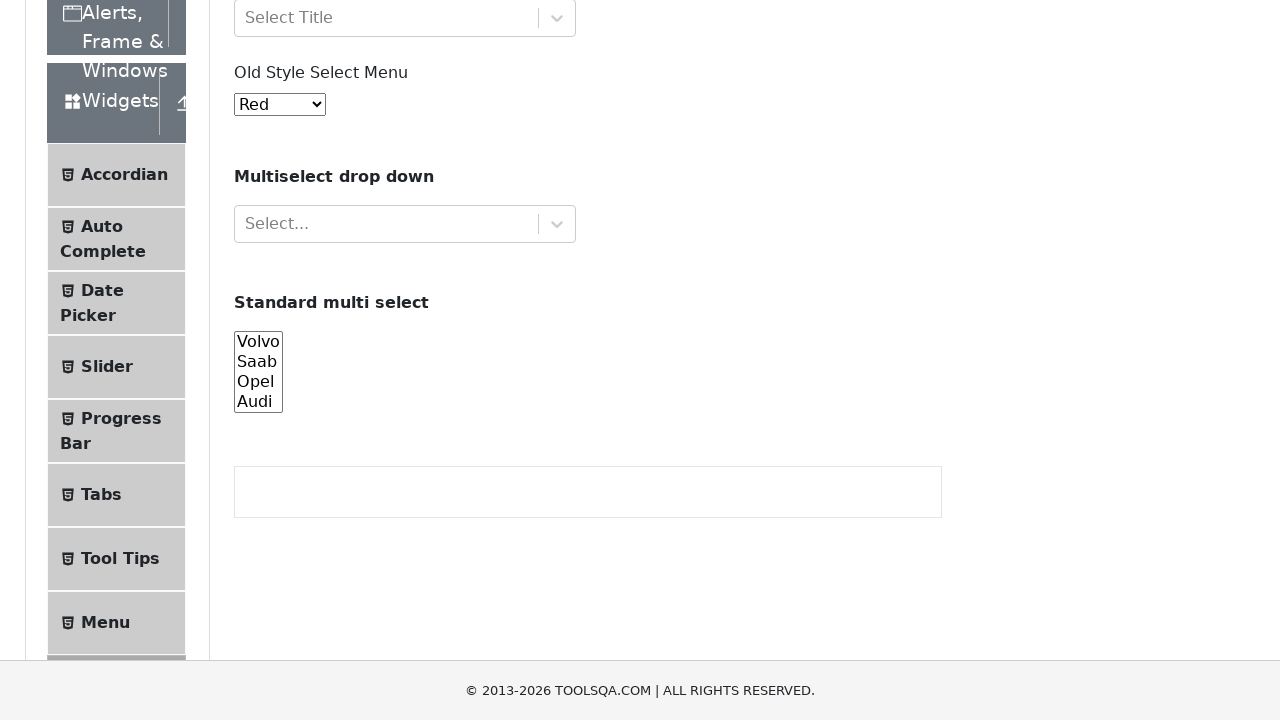